Tests keyboard input by clicking on a text field and typing characters

Starting URL: https://rahulshettyacademy.com/AutomationPractice/

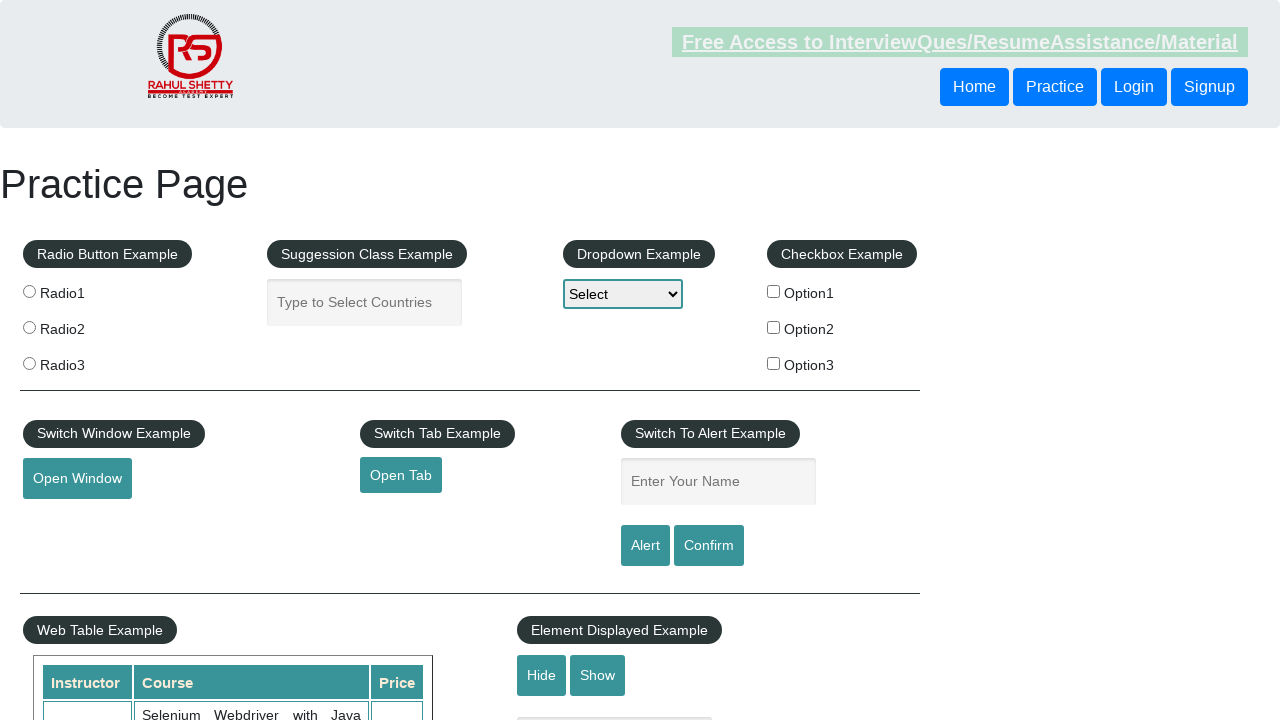

Clicked on the name input field at (718, 482) on #name
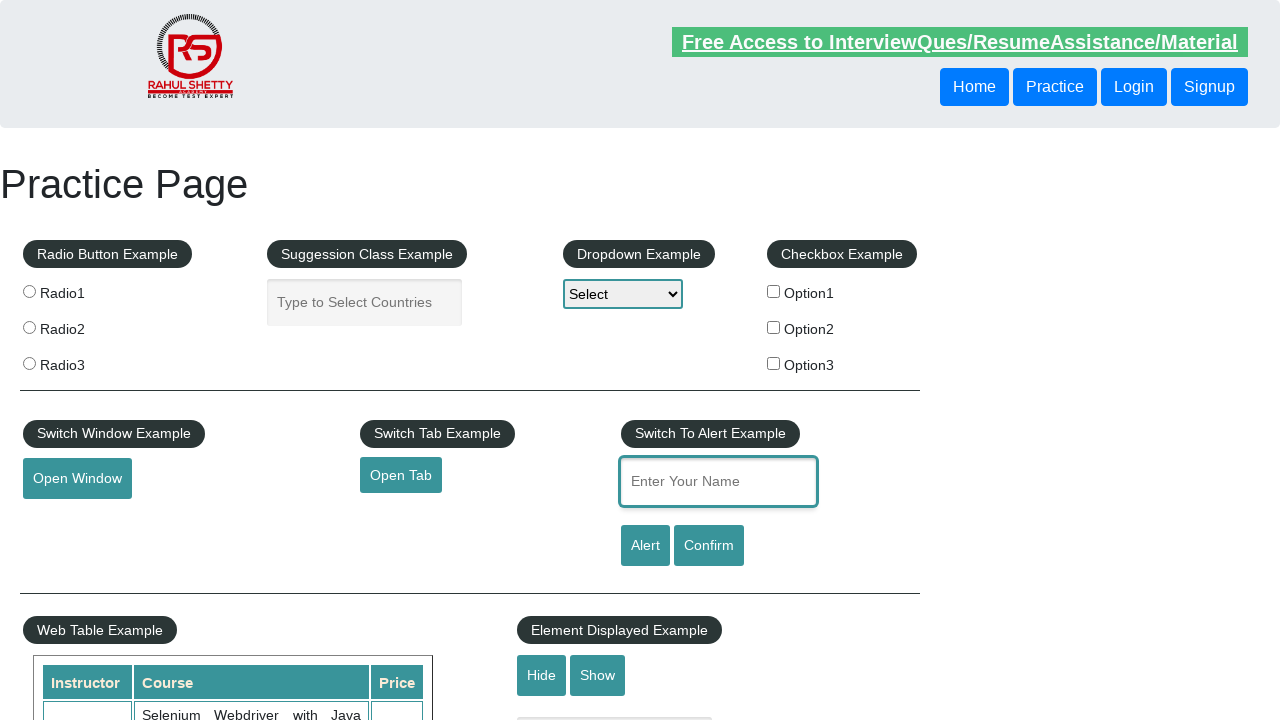

Typed 'sura' using keyboard input
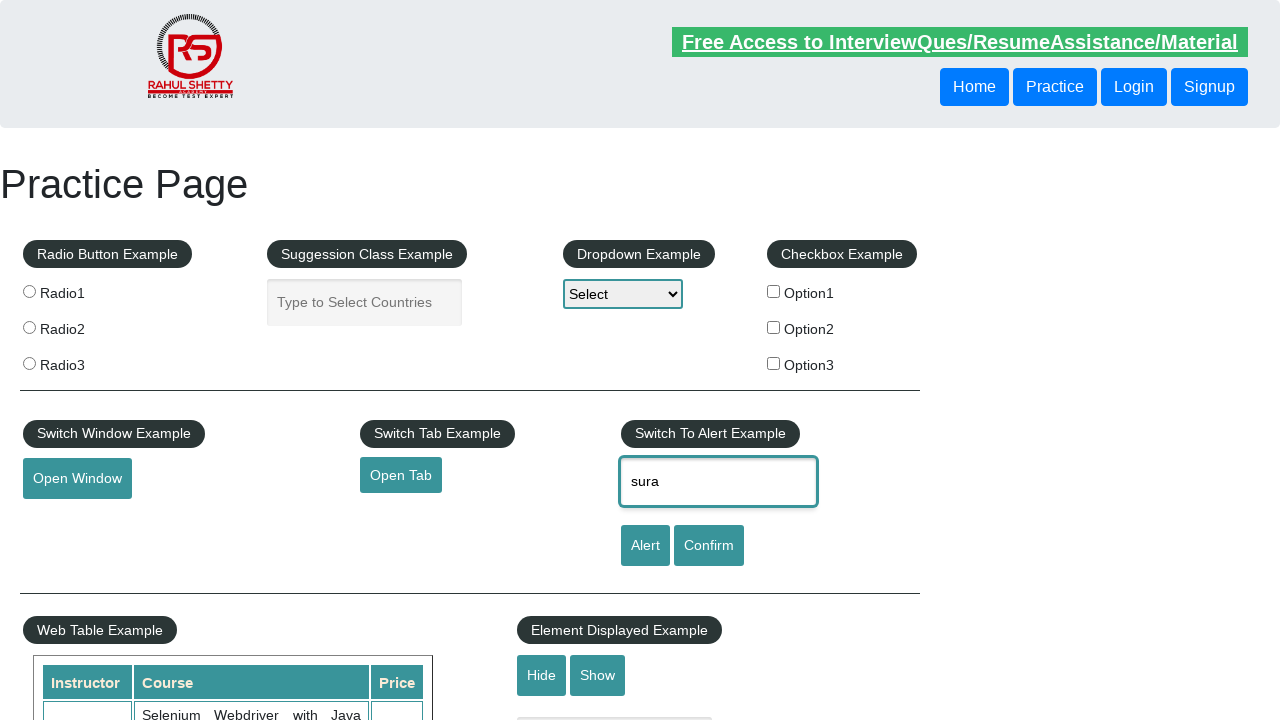

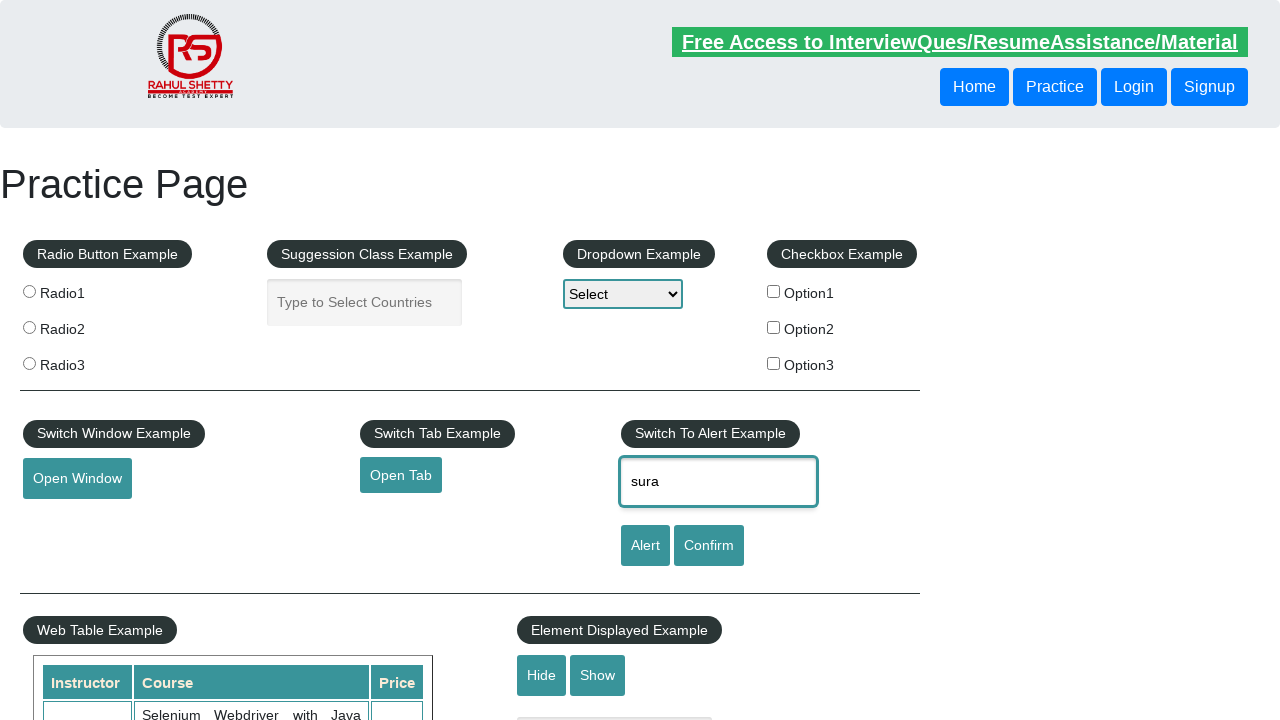